Tests checkbox interaction by checking the state of two checkboxes and ensuring both are selected by clicking only the ones that are not already checked.

Starting URL: https://the-internet.herokuapp.com/checkboxes

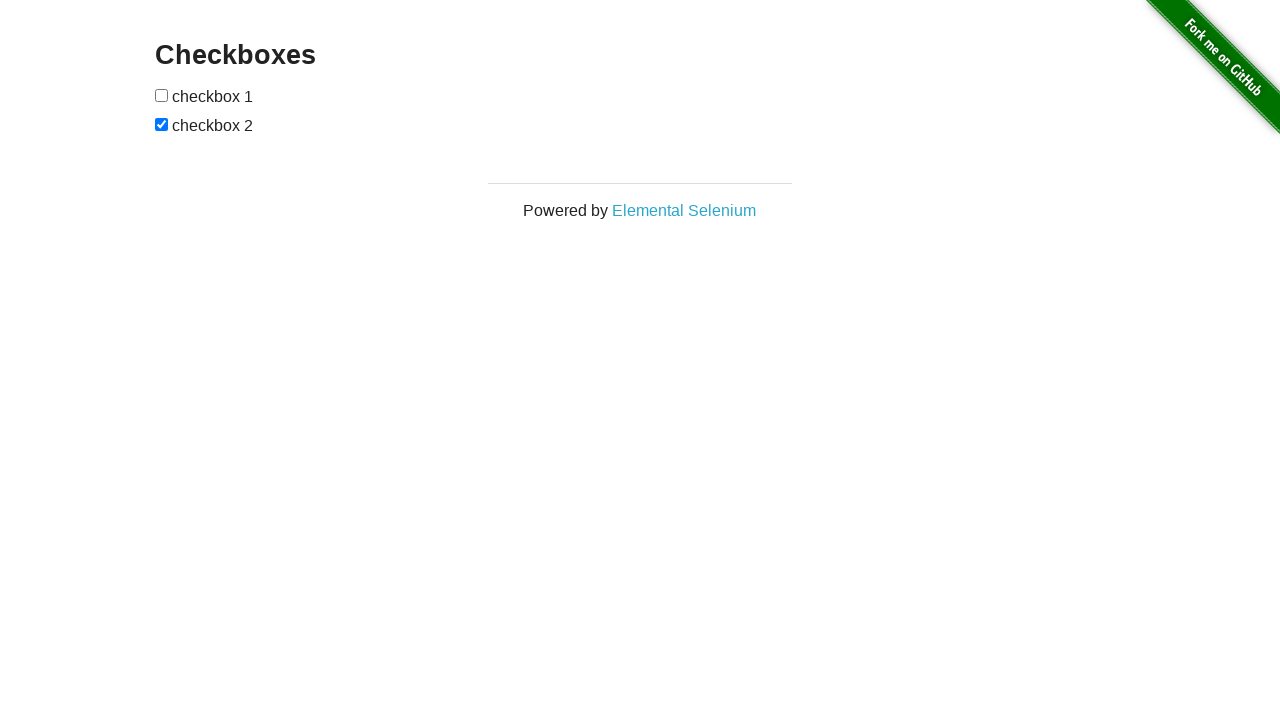

Navigated to checkbox test page
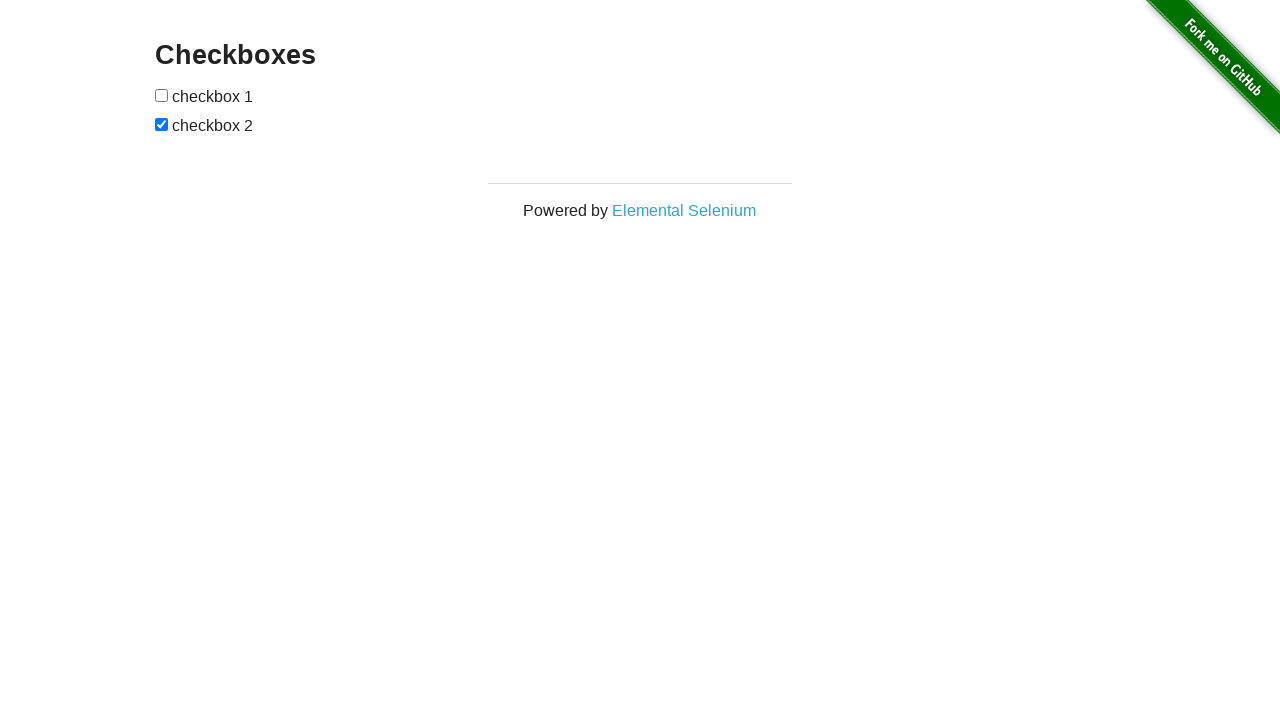

Located first checkbox element
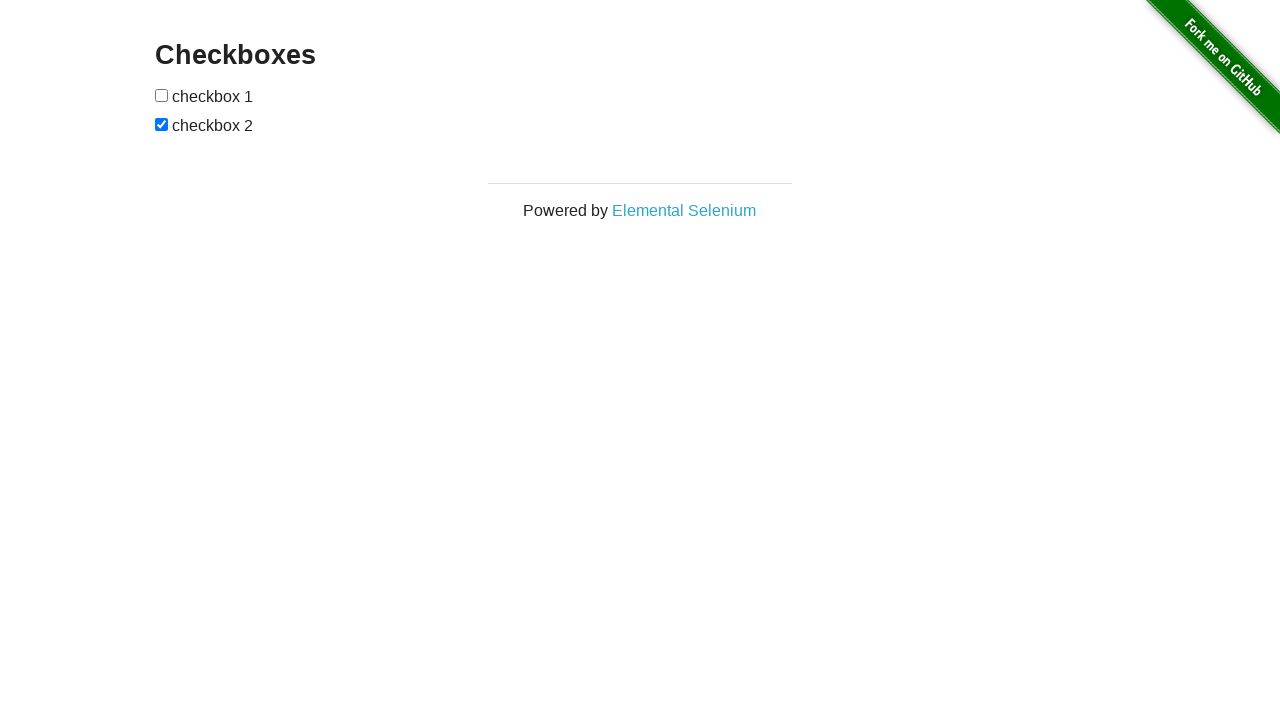

Located second checkbox element
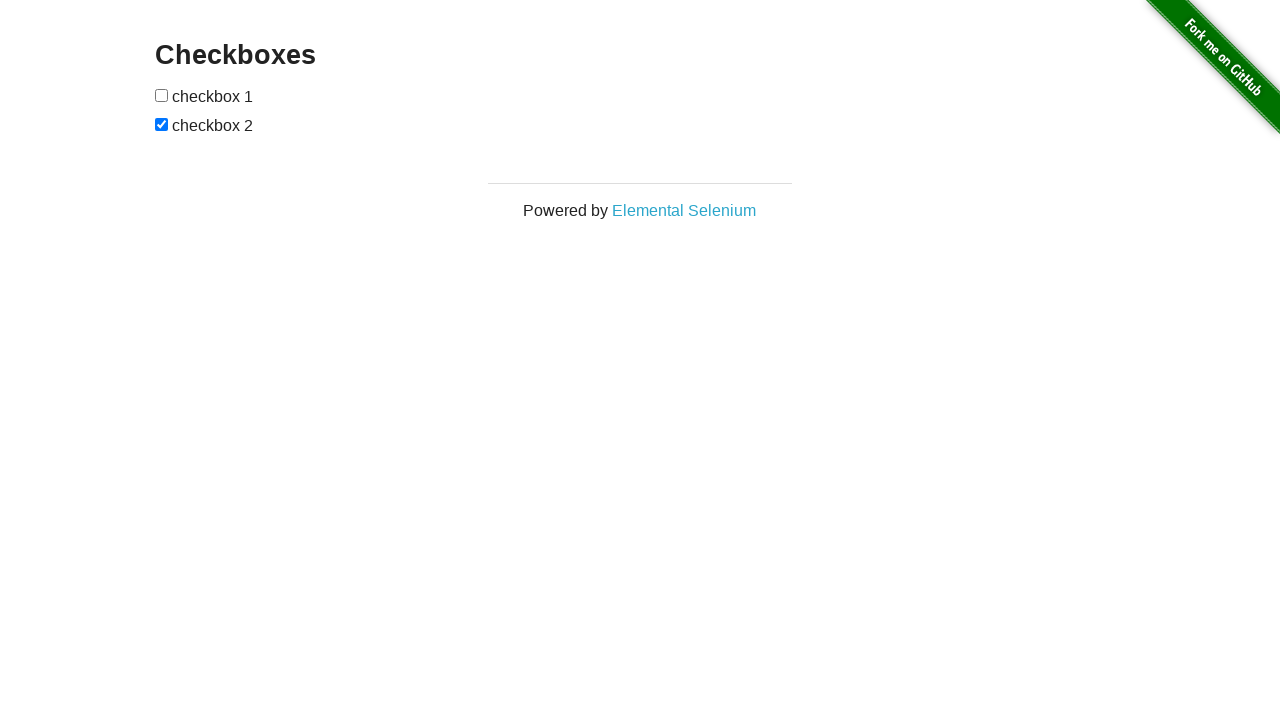

Checkbox 1 was unchecked, clicked to check it at (162, 95) on (//input[@type='checkbox'])[1]
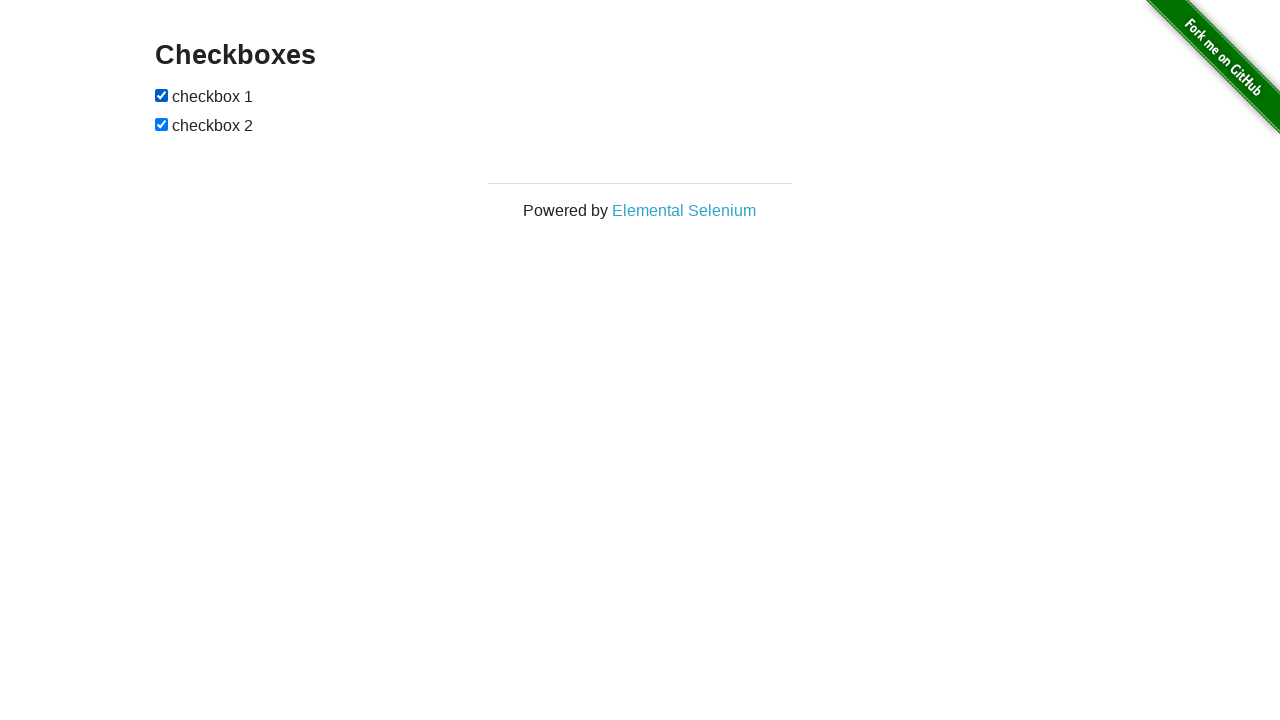

Checkbox 2 was already checked, no action needed
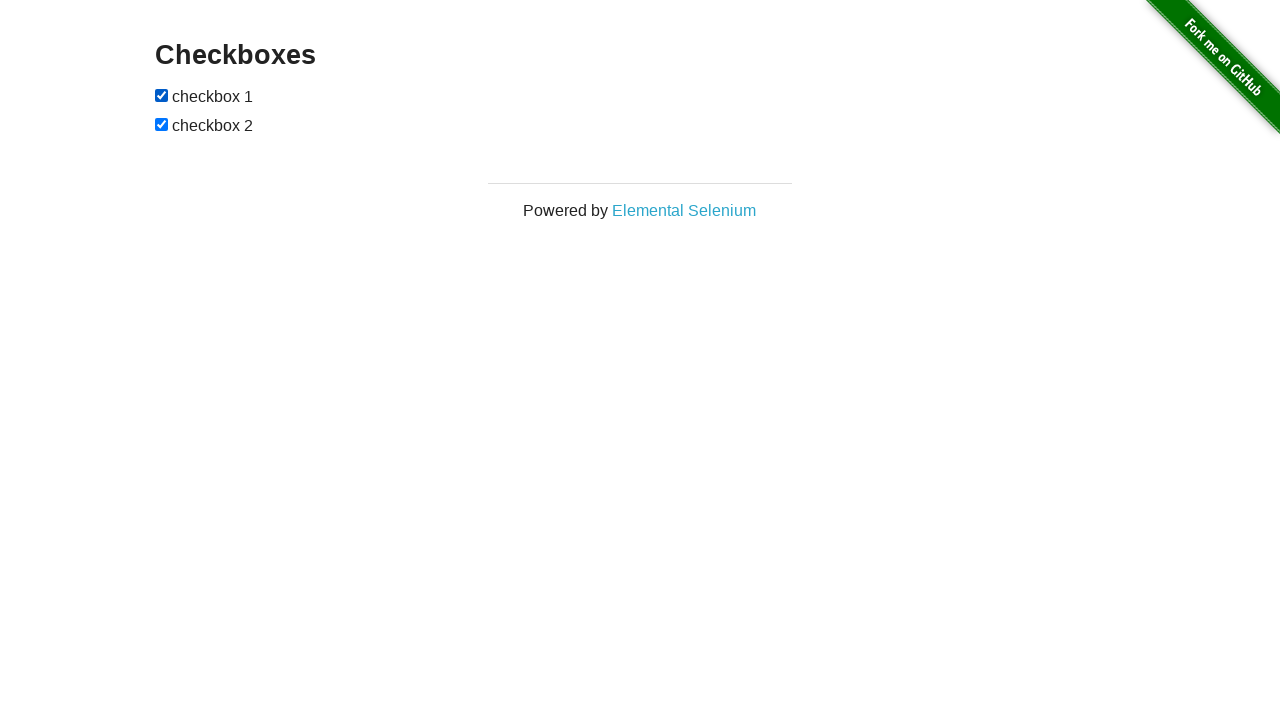

Verified checkbox 1 is checked
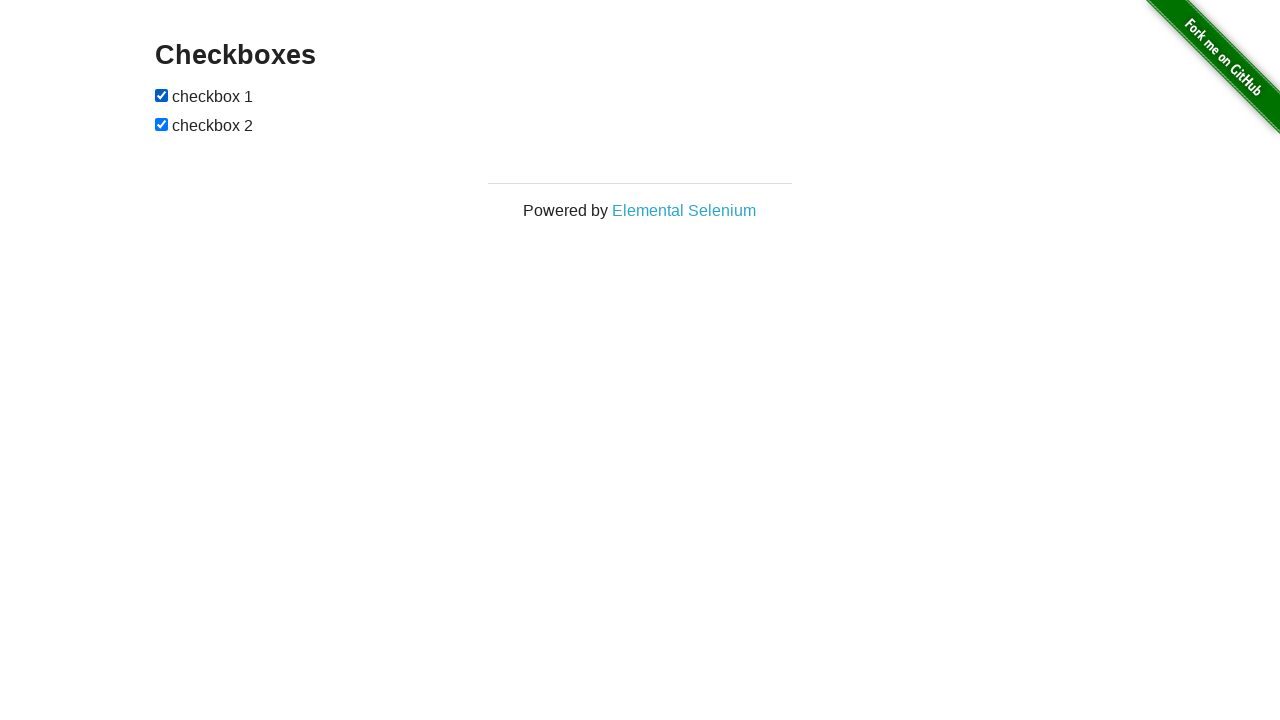

Verified checkbox 2 is checked
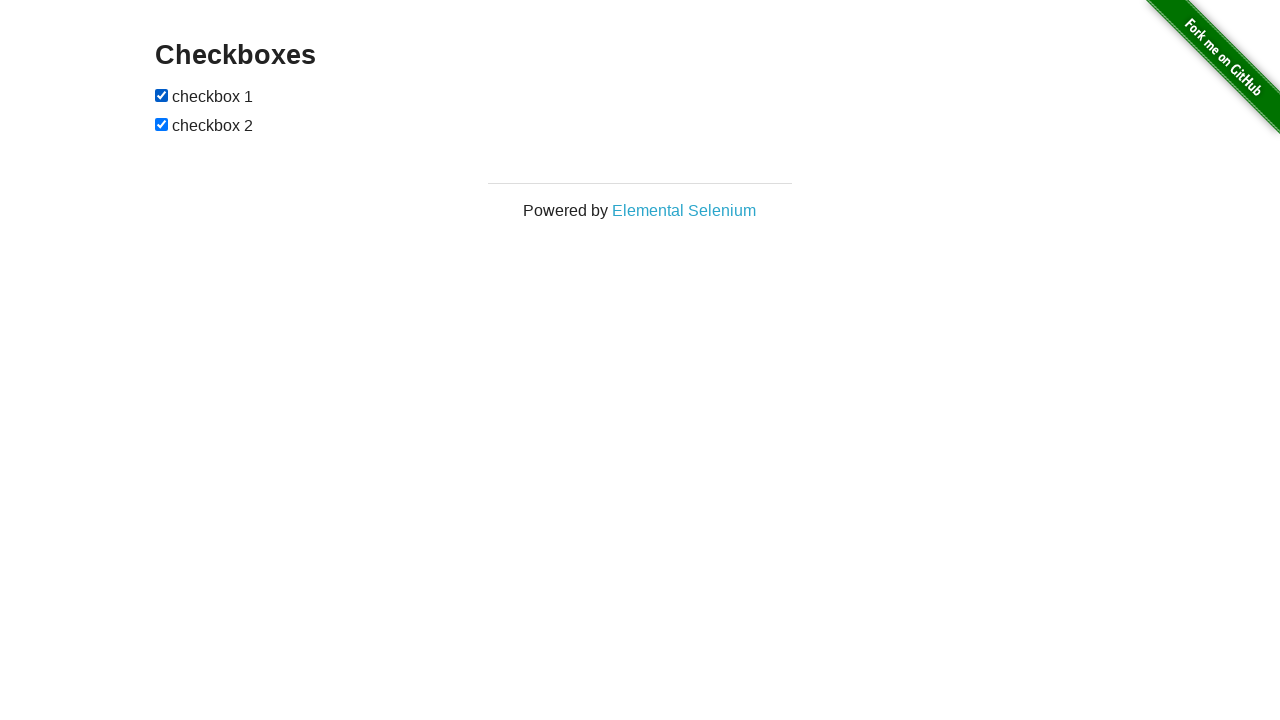

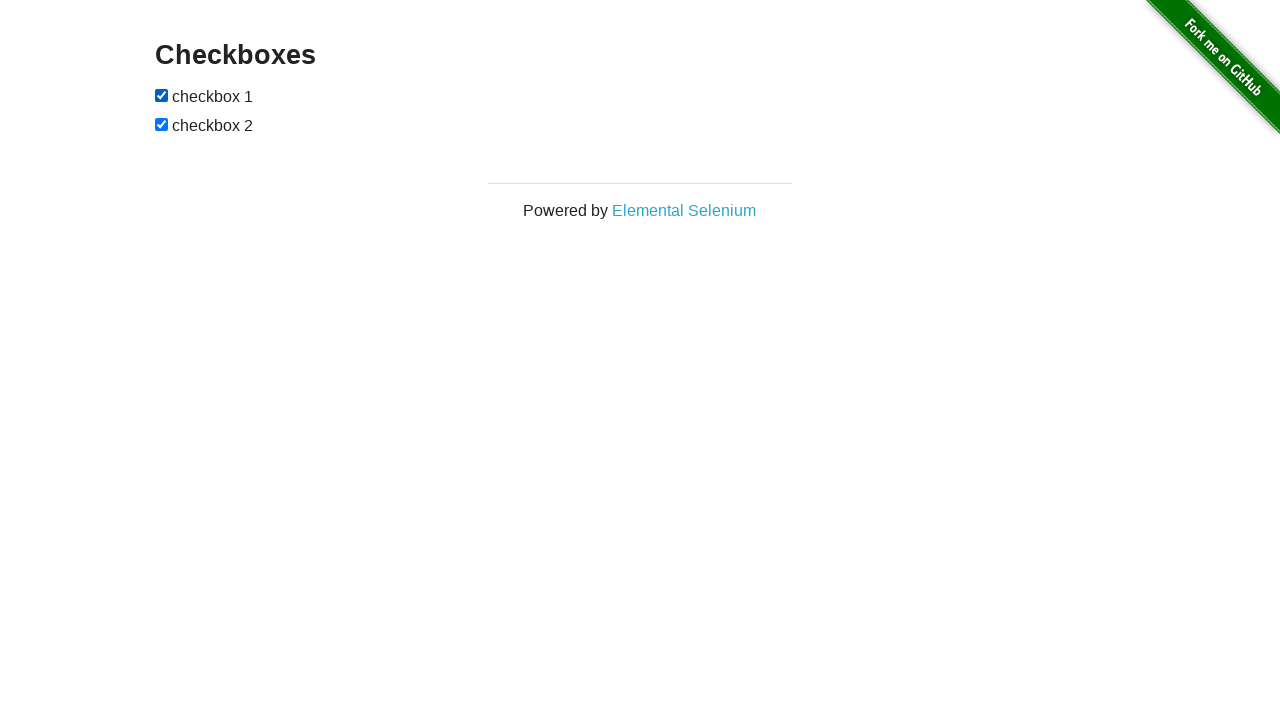